Tests browser window dimension manipulation by getting the default window size, setting a custom dimension (1000x100), maximizing the window, and retrieving the maximized window size.

Starting URL: https://paytm.com/

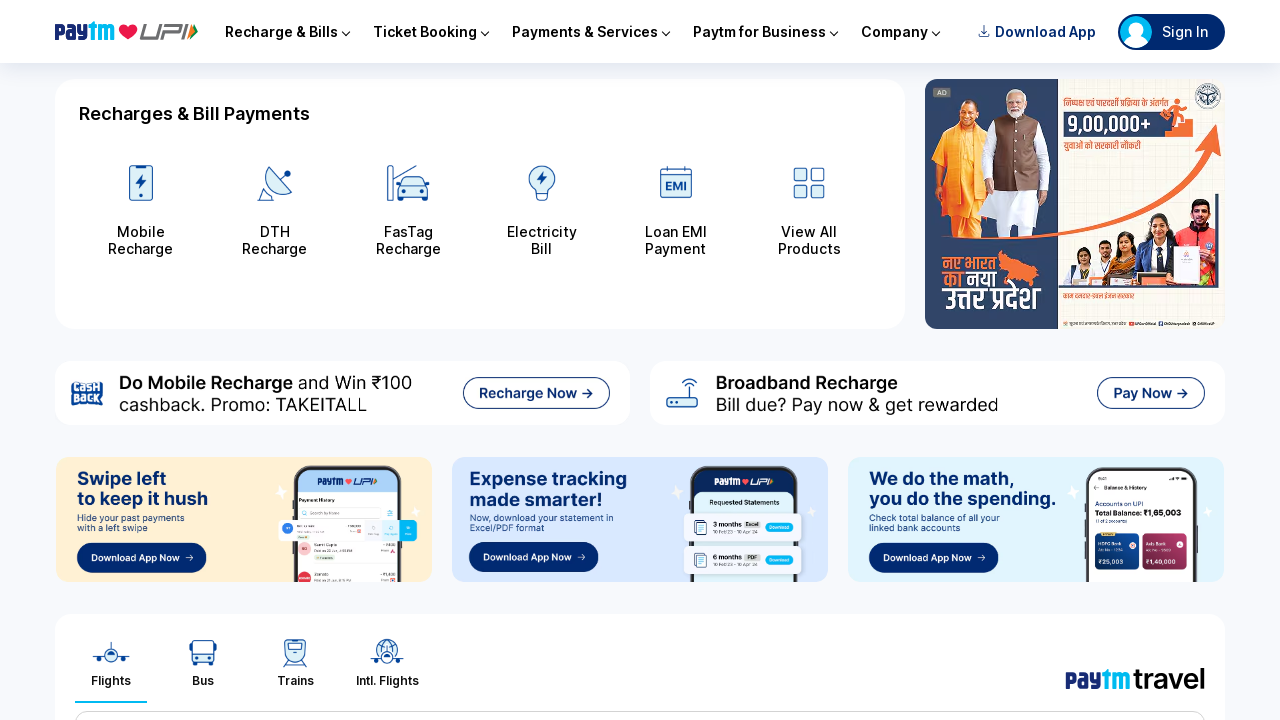

Retrieved default viewport size
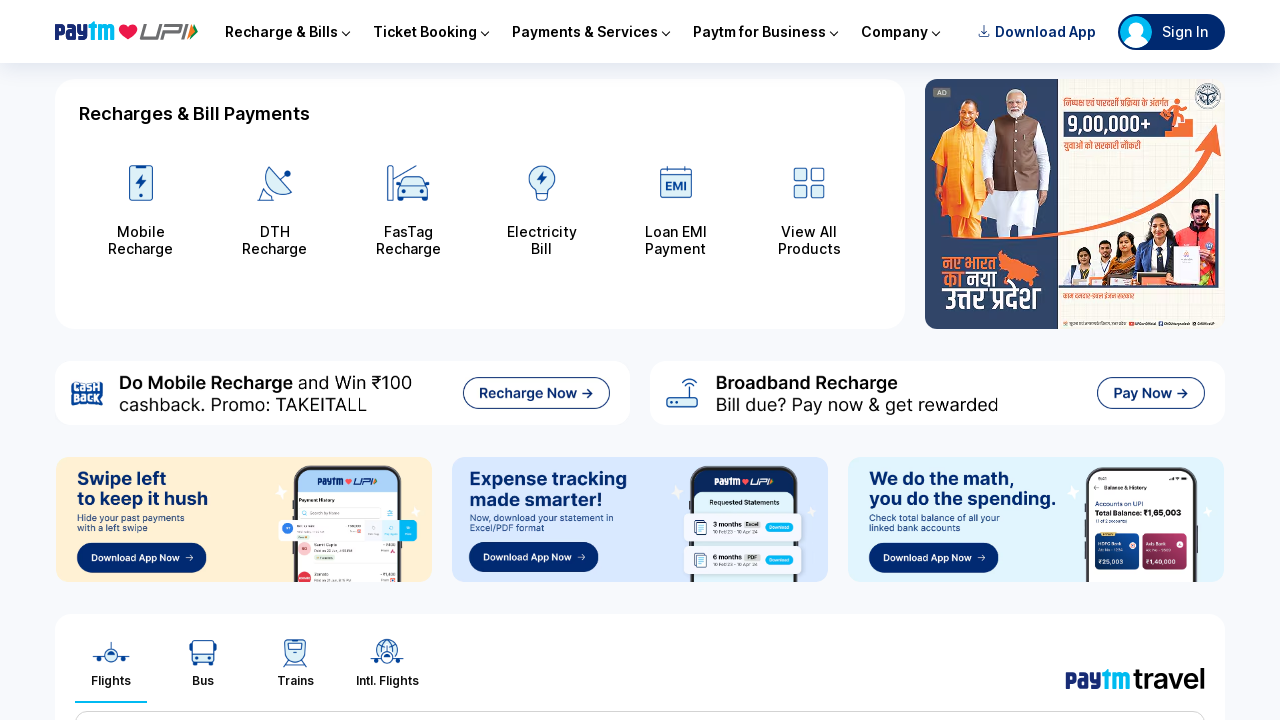

Set viewport to custom dimensions 1000x100
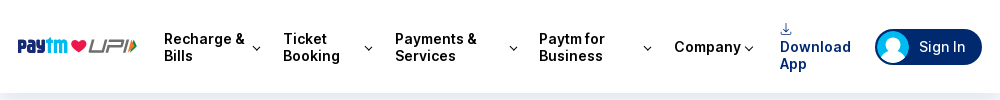

Waited 1 second to observe viewport change
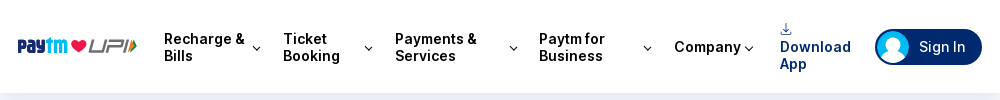

Set viewport to maximized dimensions 1920x1080
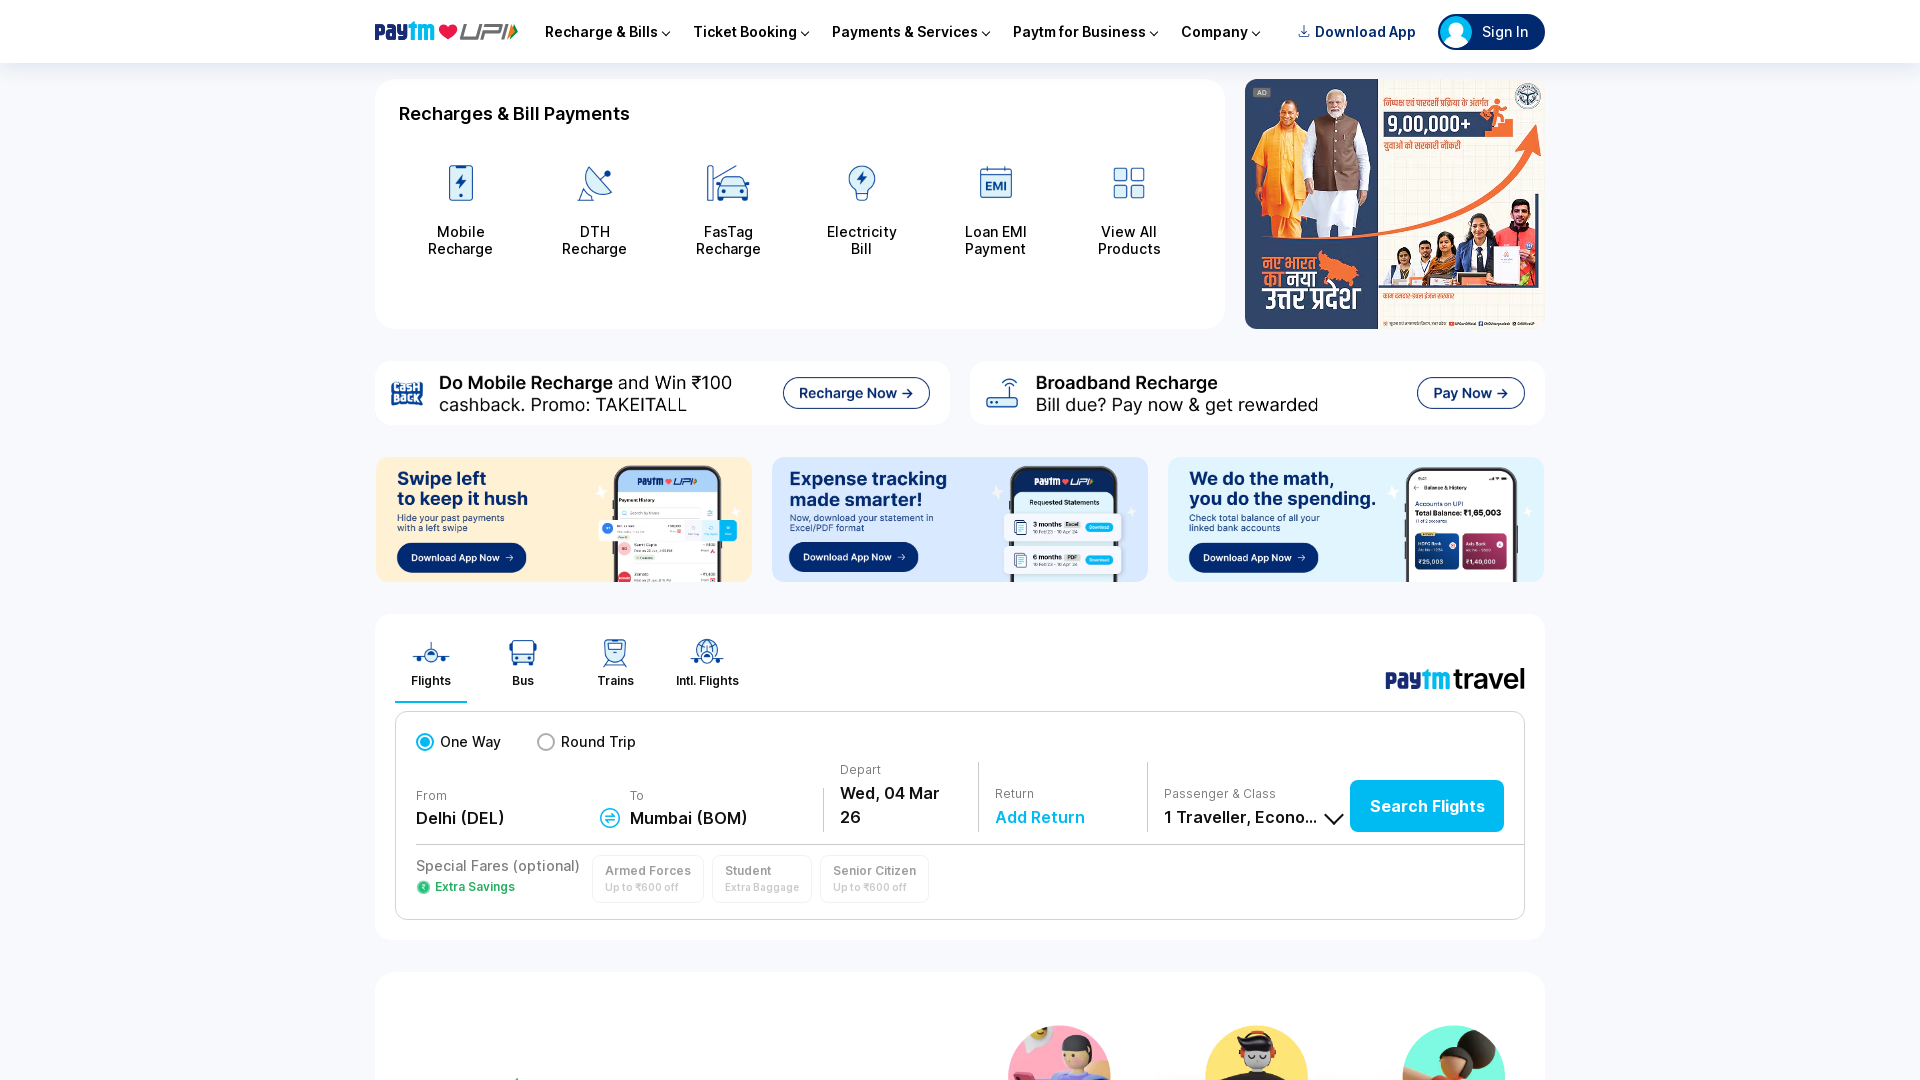

Waited 1 second to observe maximized viewport change
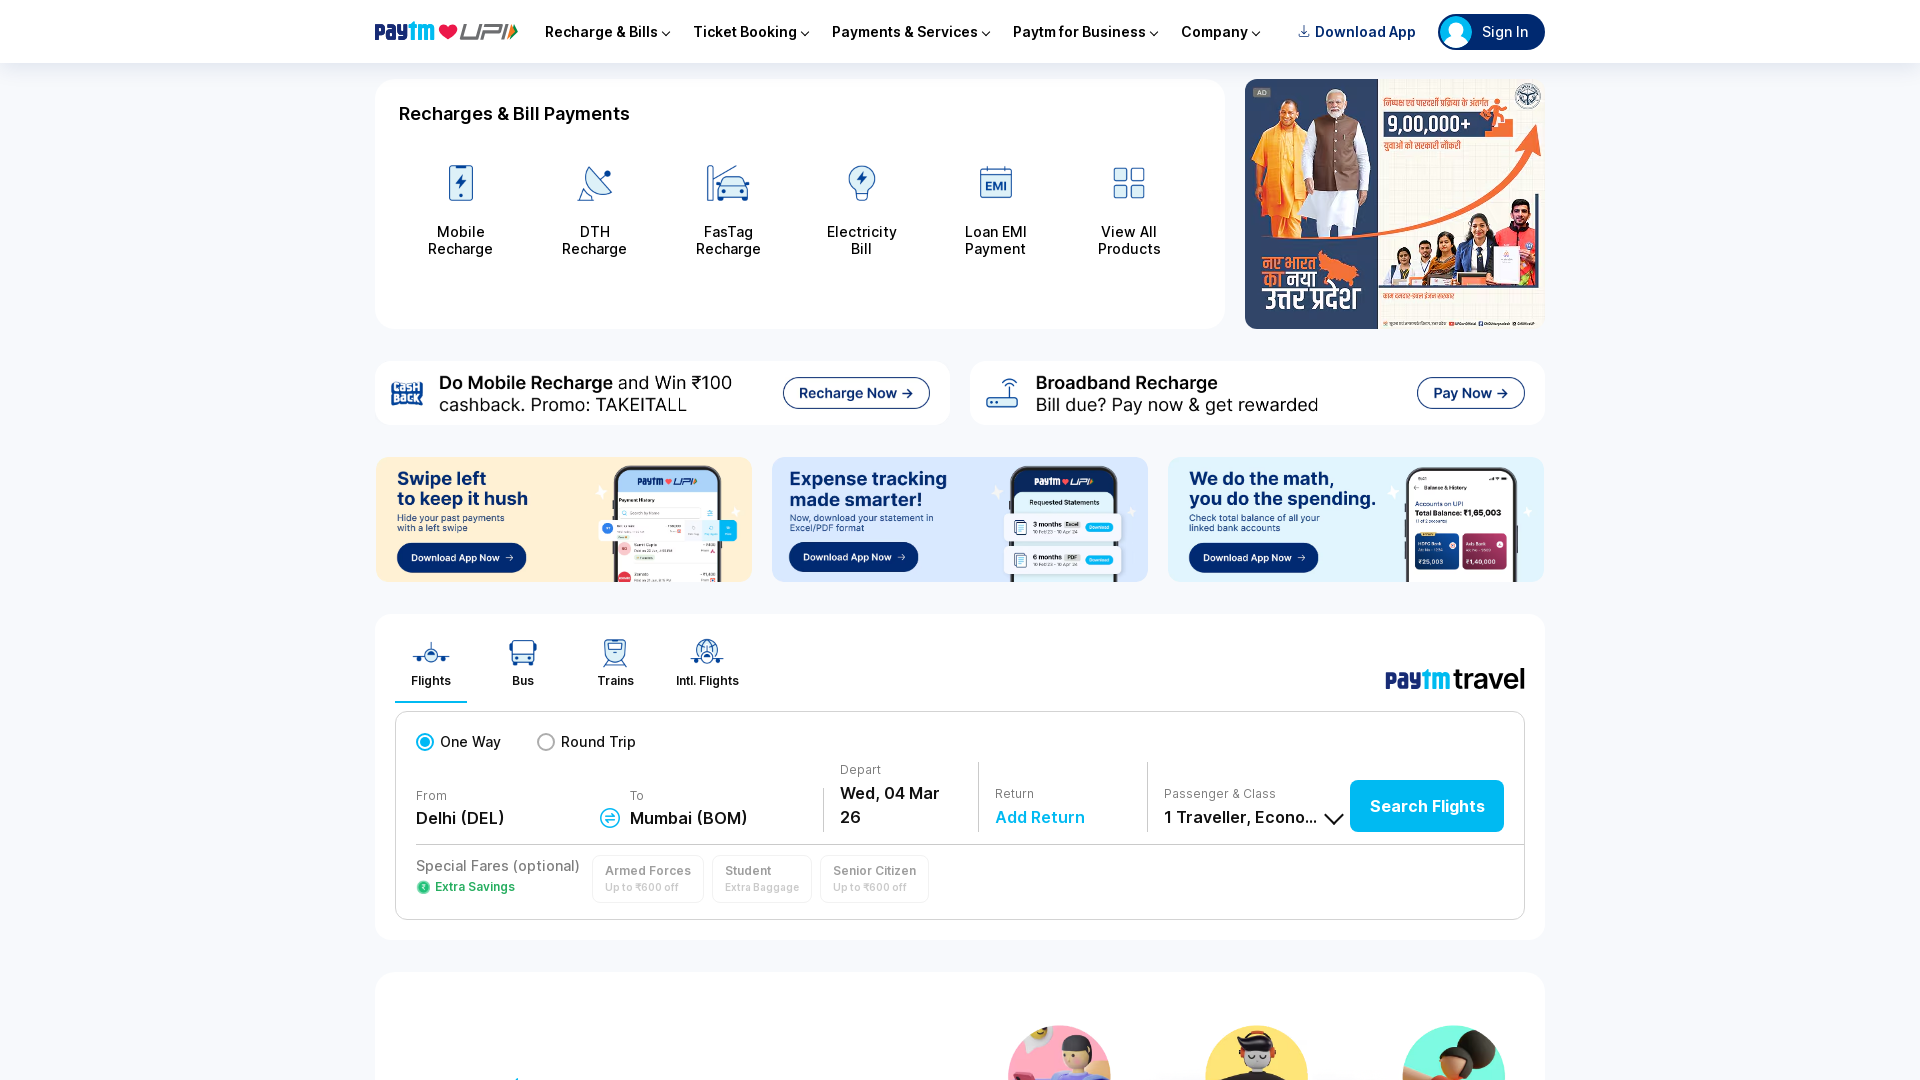

Retrieved maximized viewport size
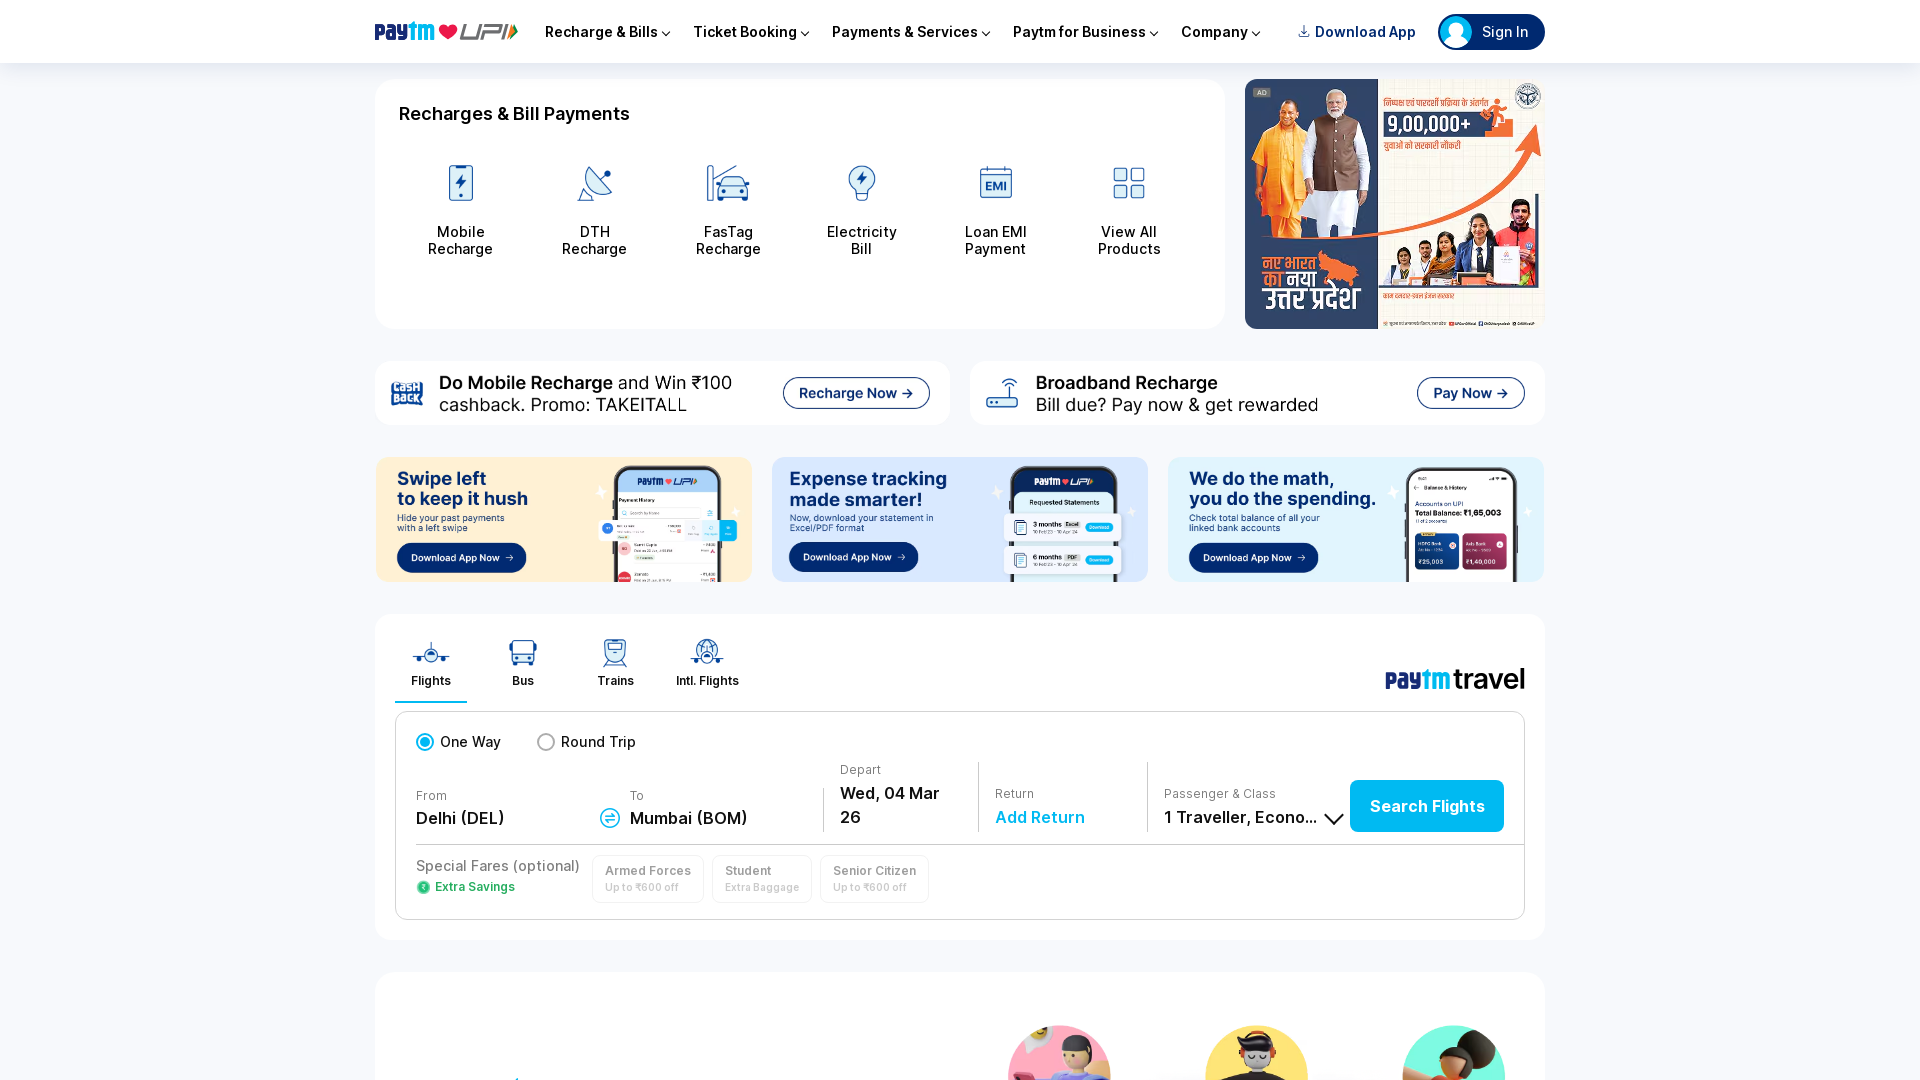

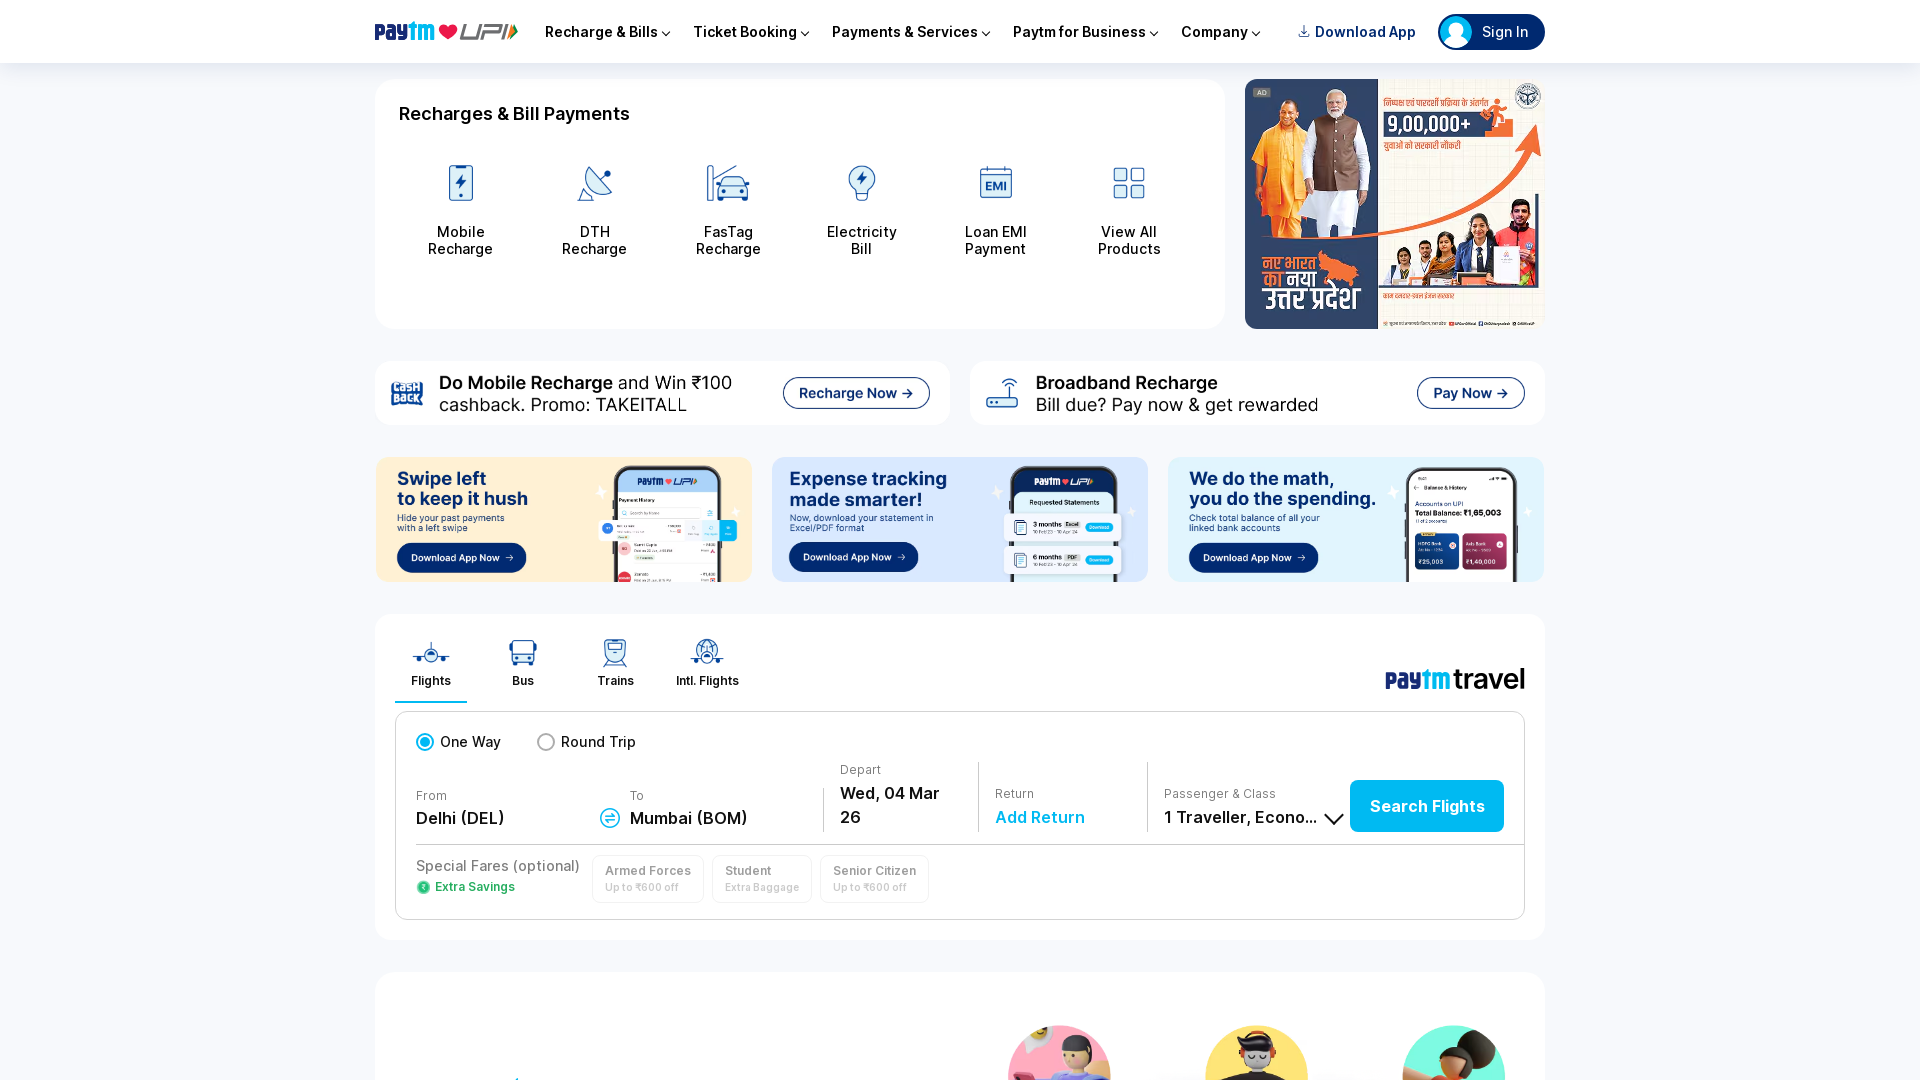